Tests dropdown selection functionality by selecting options using different methods: by index, by value, and by visible text

Starting URL: https://the-internet.herokuapp.com/dropdown

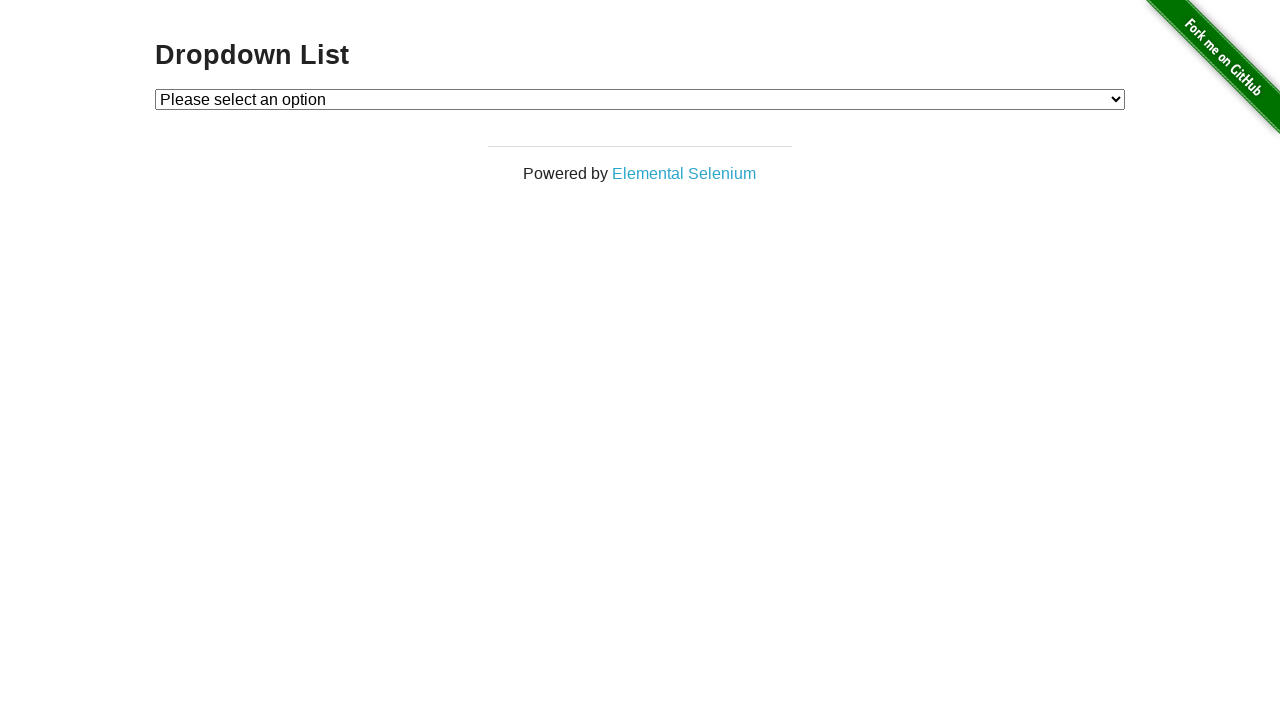

Selected dropdown option by index 1 (Option 1) on #dropdown
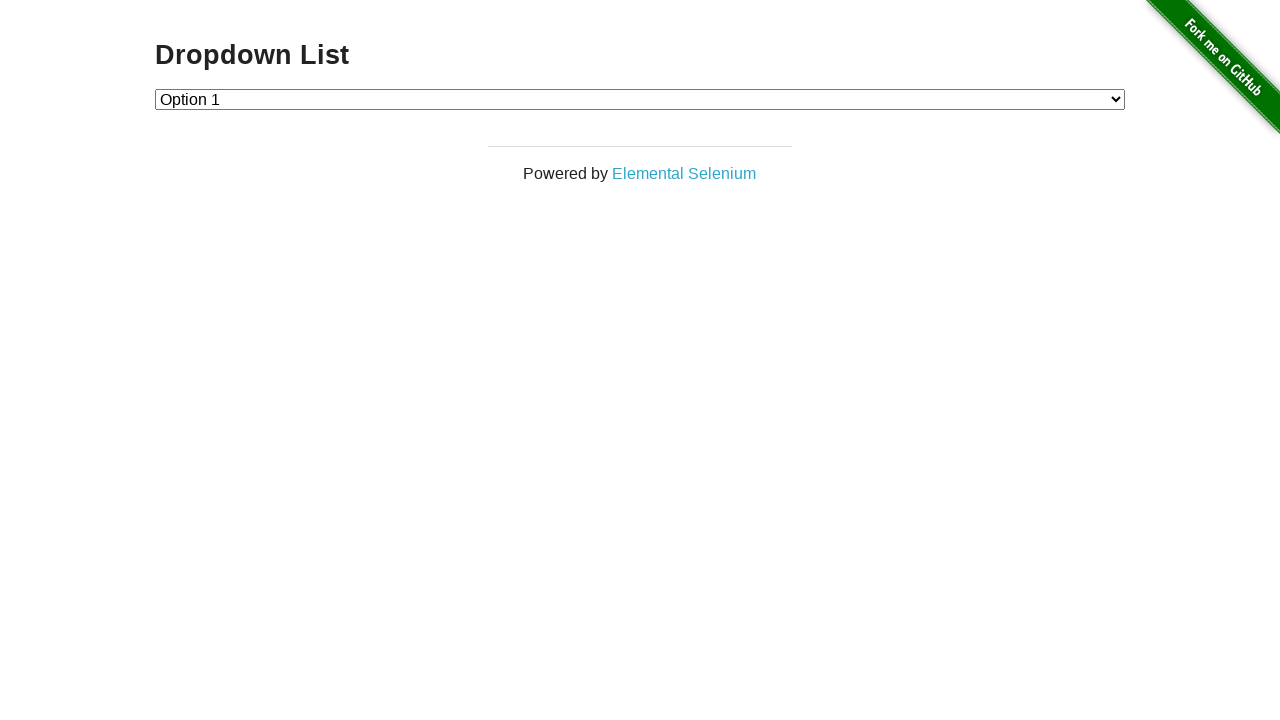

Selected dropdown option by value '2' on #dropdown
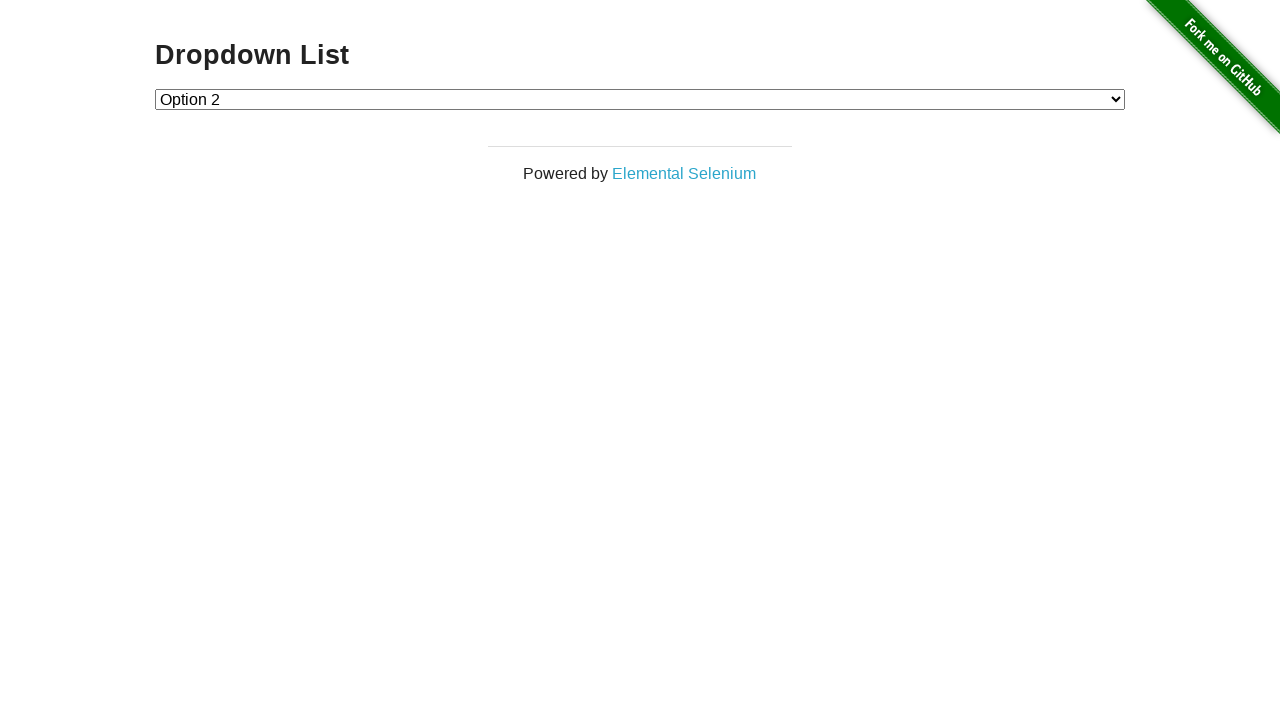

Selected dropdown option by visible text 'Option 1' on #dropdown
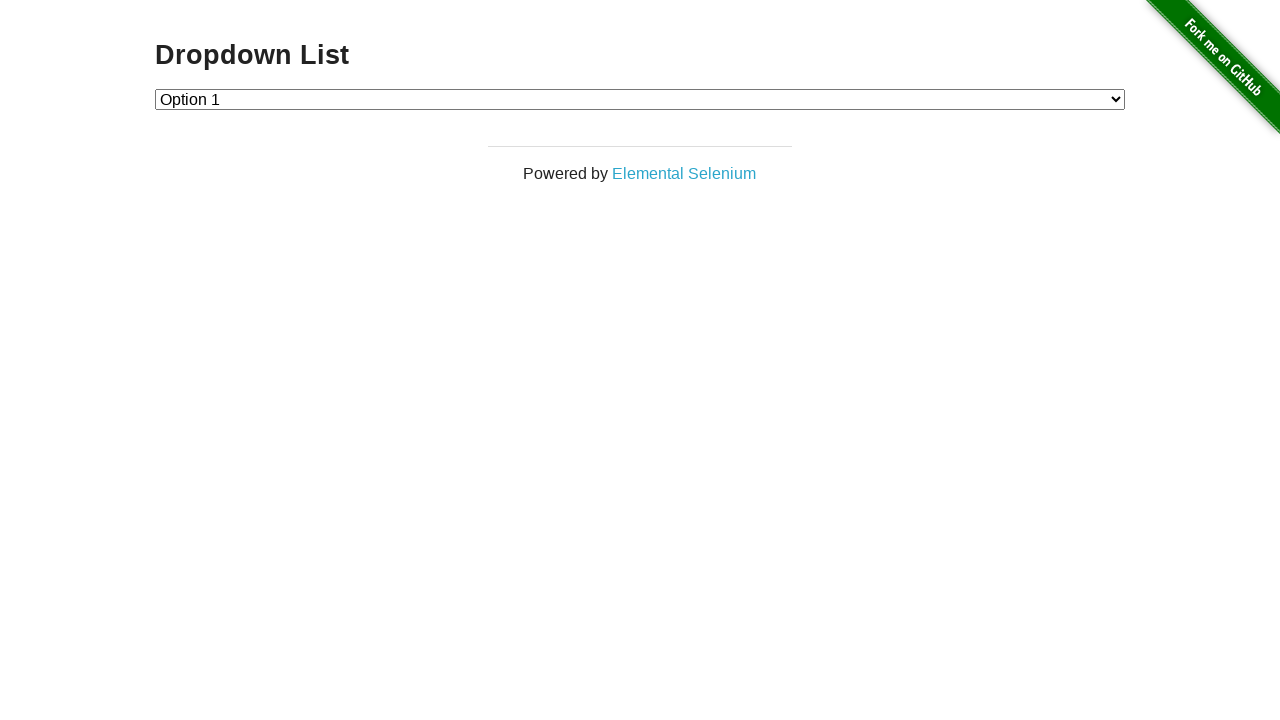

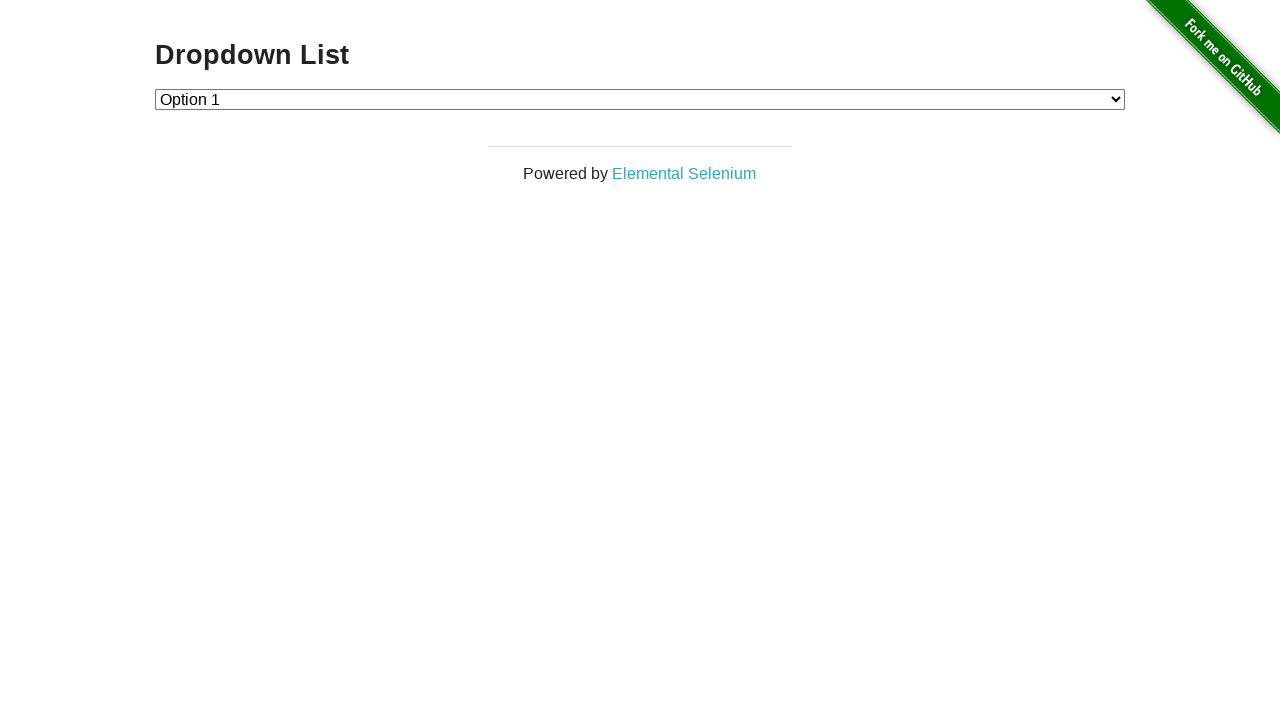